Tests zip code validation by entering a 6-digit zip code and verifying navigation to the signup page

Starting URL: https://www.sharelane.com/cgi-bin/register.py

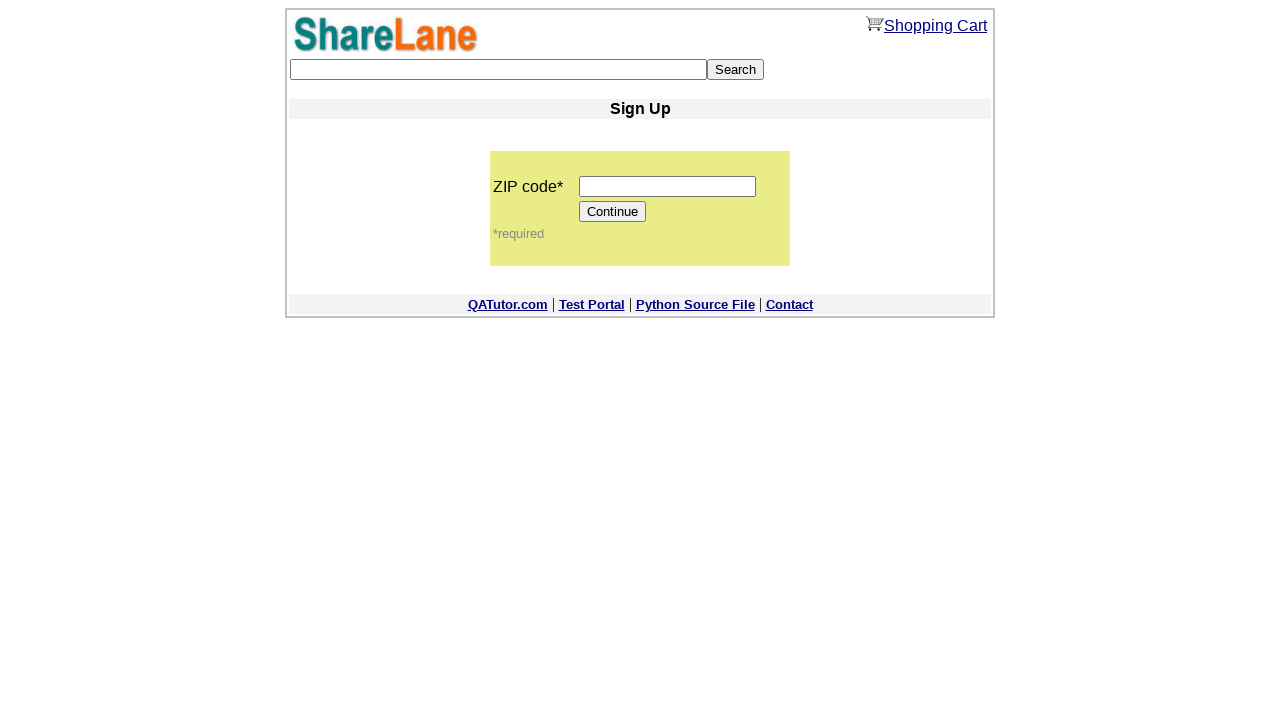

Filled zip code field with 6-digit code '123456' on input[name='zip_code']
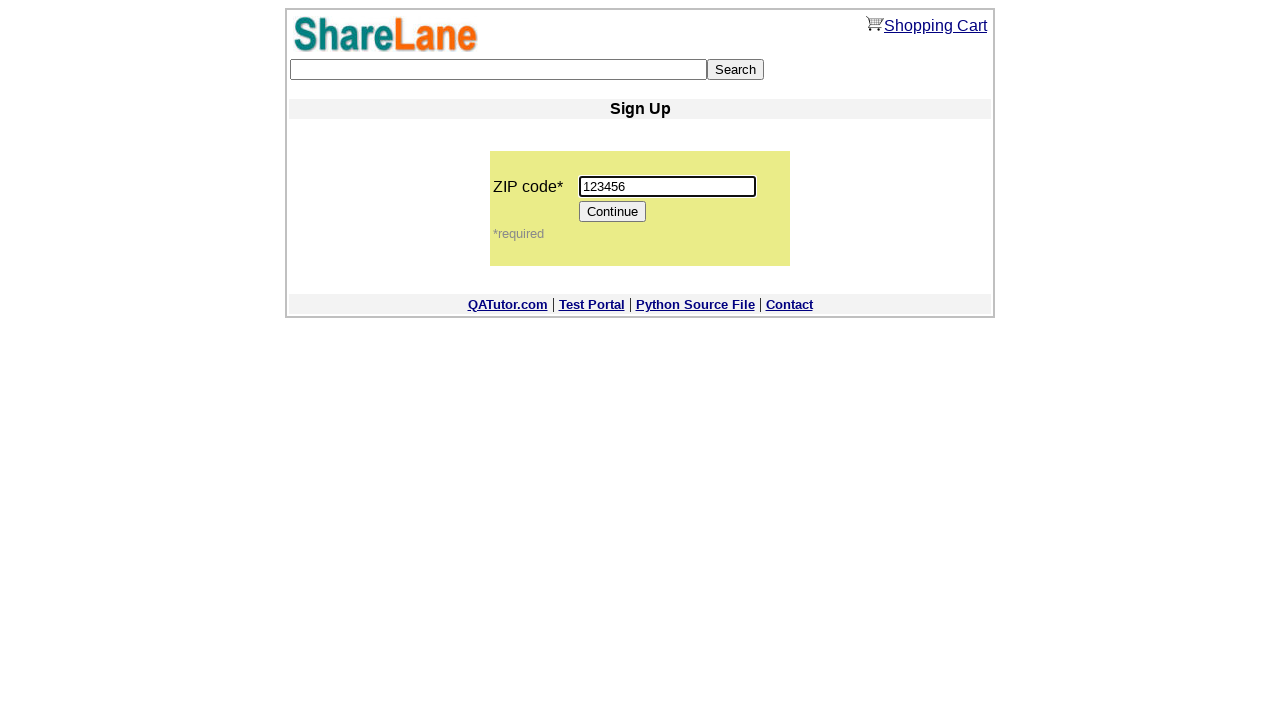

Clicked Continue button to submit zip code at (613, 212) on input[value='Continue']
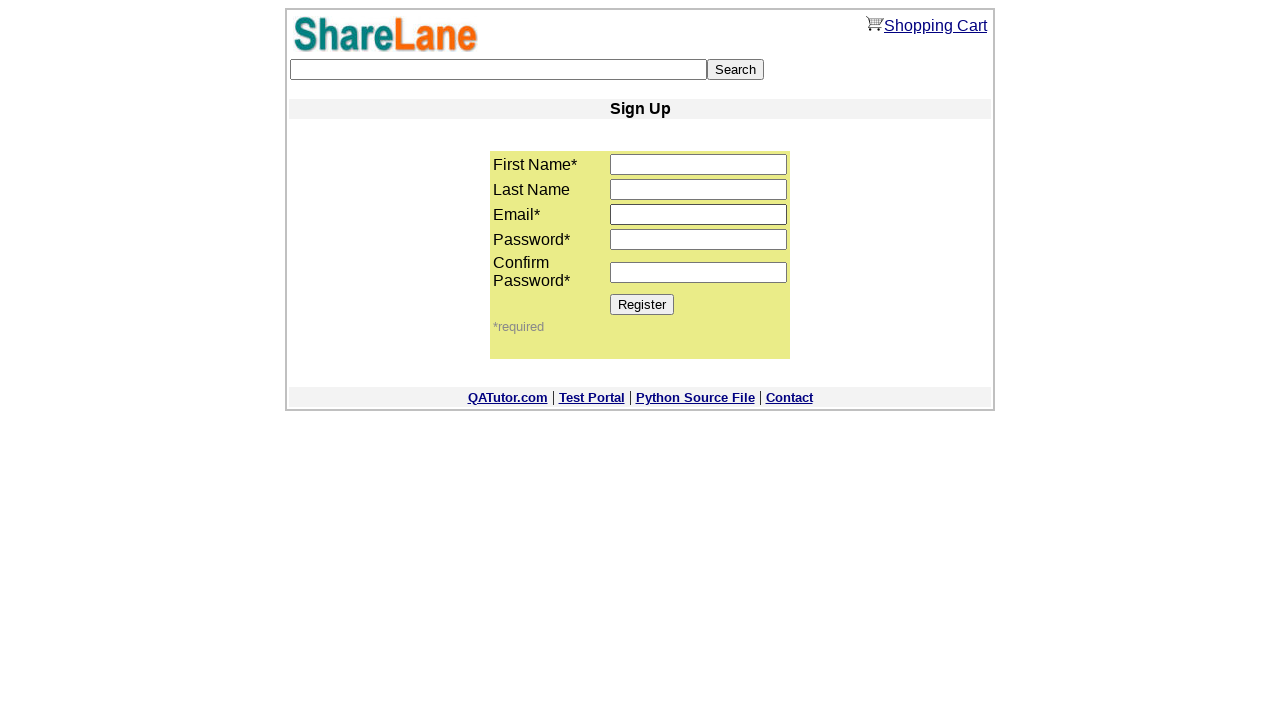

Verified navigation to signup page by confirming Register button is visible
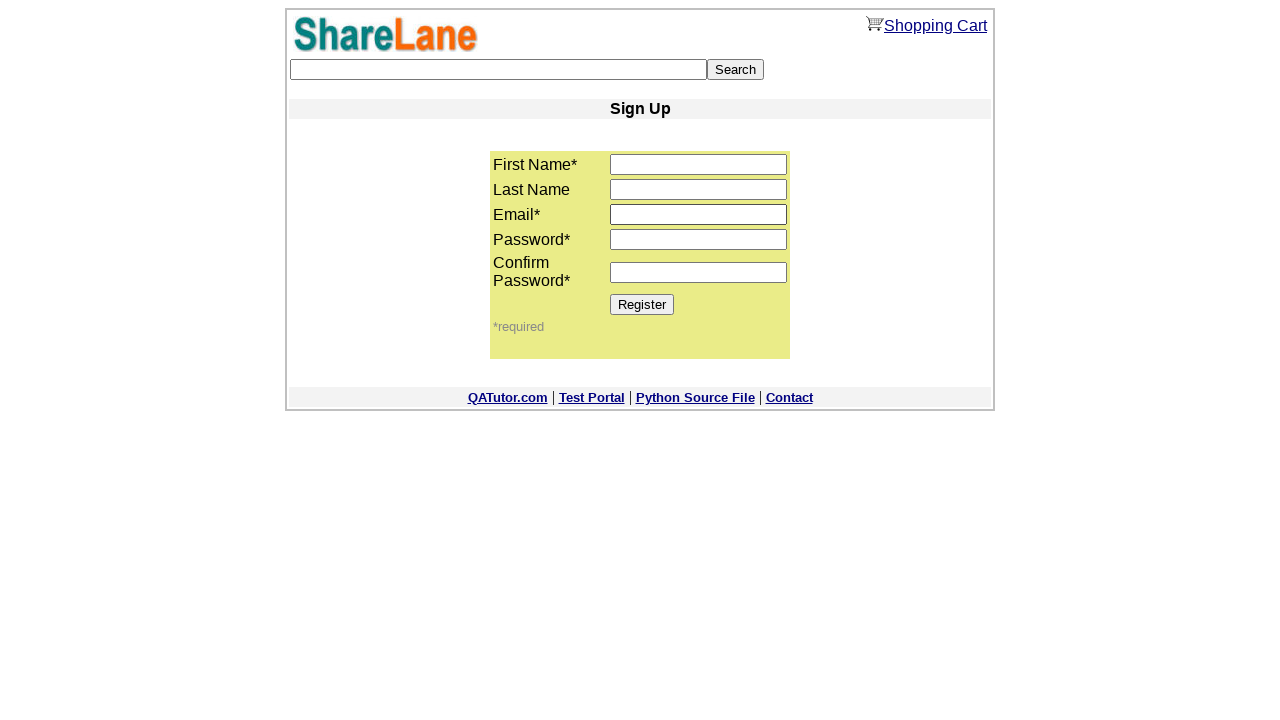

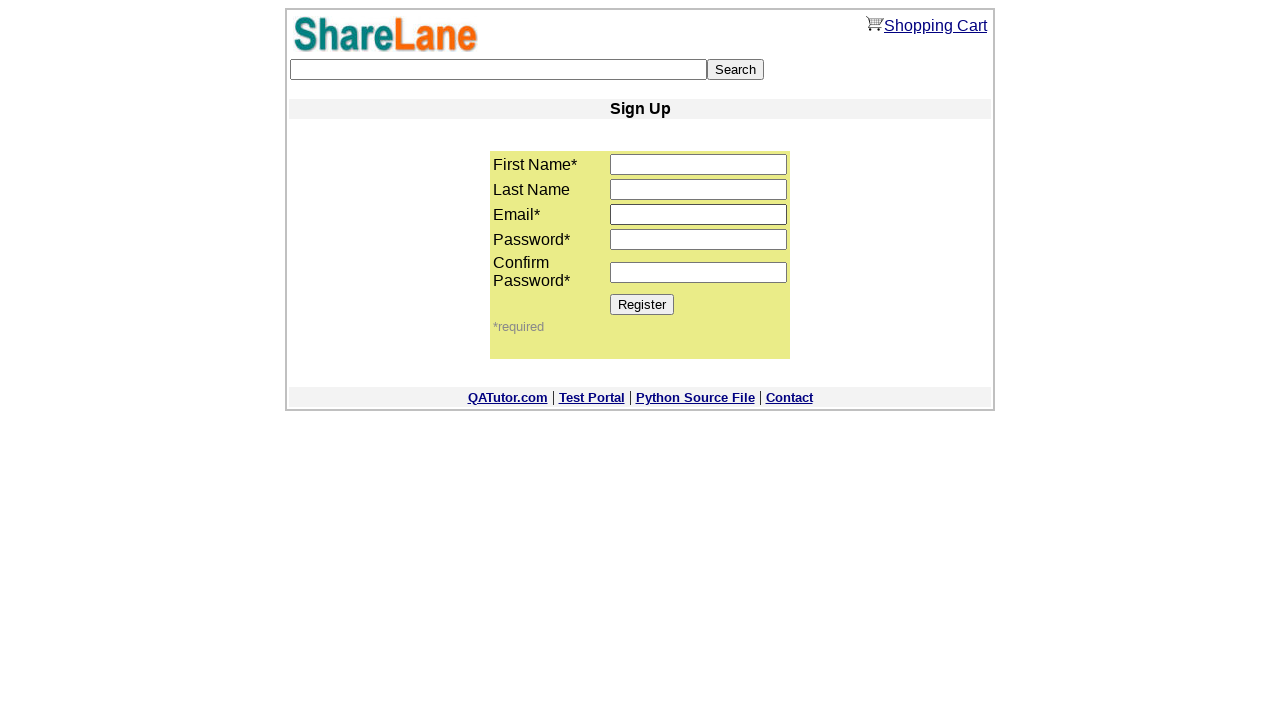